Tests opening the sort dropdown after searching for a product

Starting URL: https://www.tatacliq.com

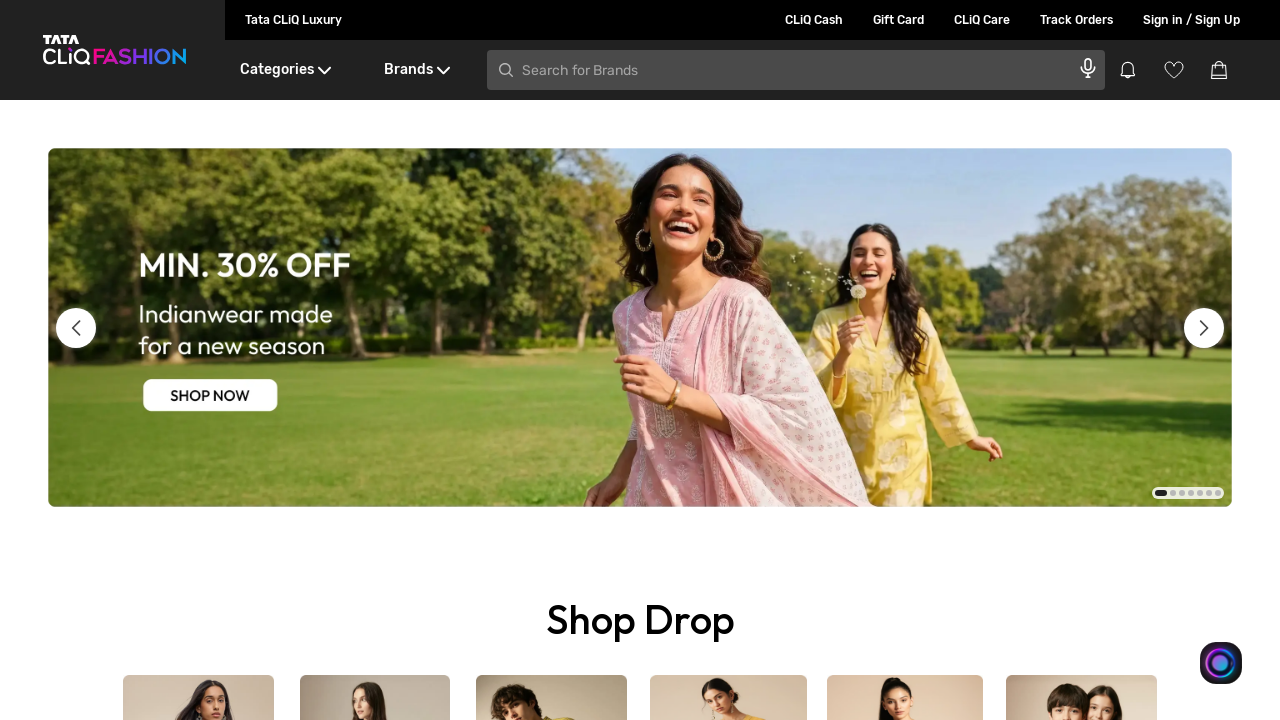

Filled search field with 'Sandisk Memory Card' on input[type='search']
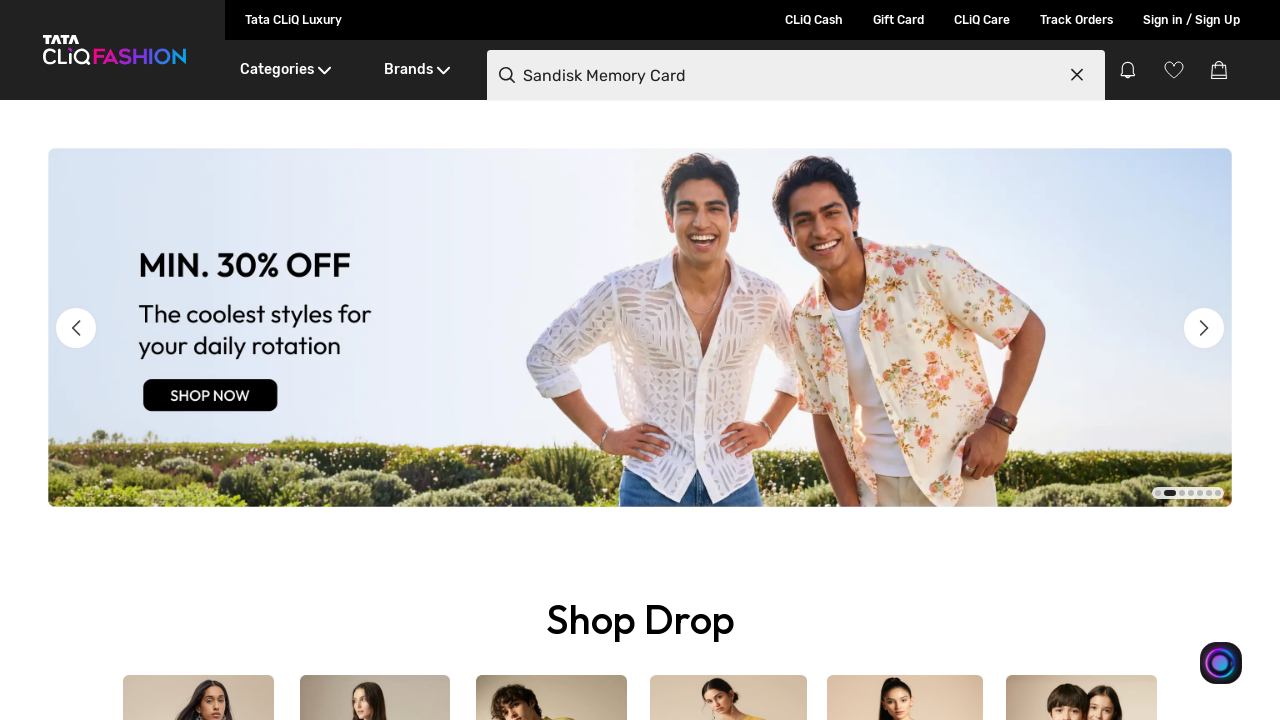

Pressed Enter to search for product on input[type='search']
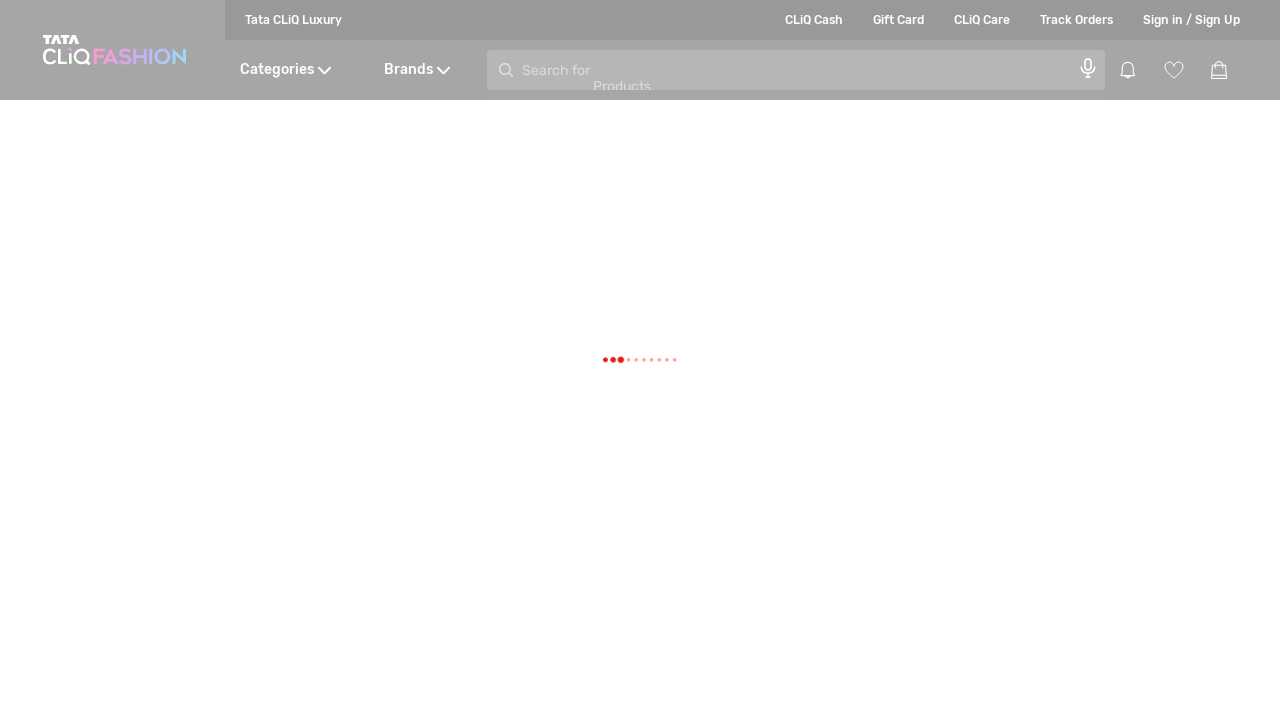

Waited for page to load (networkidle)
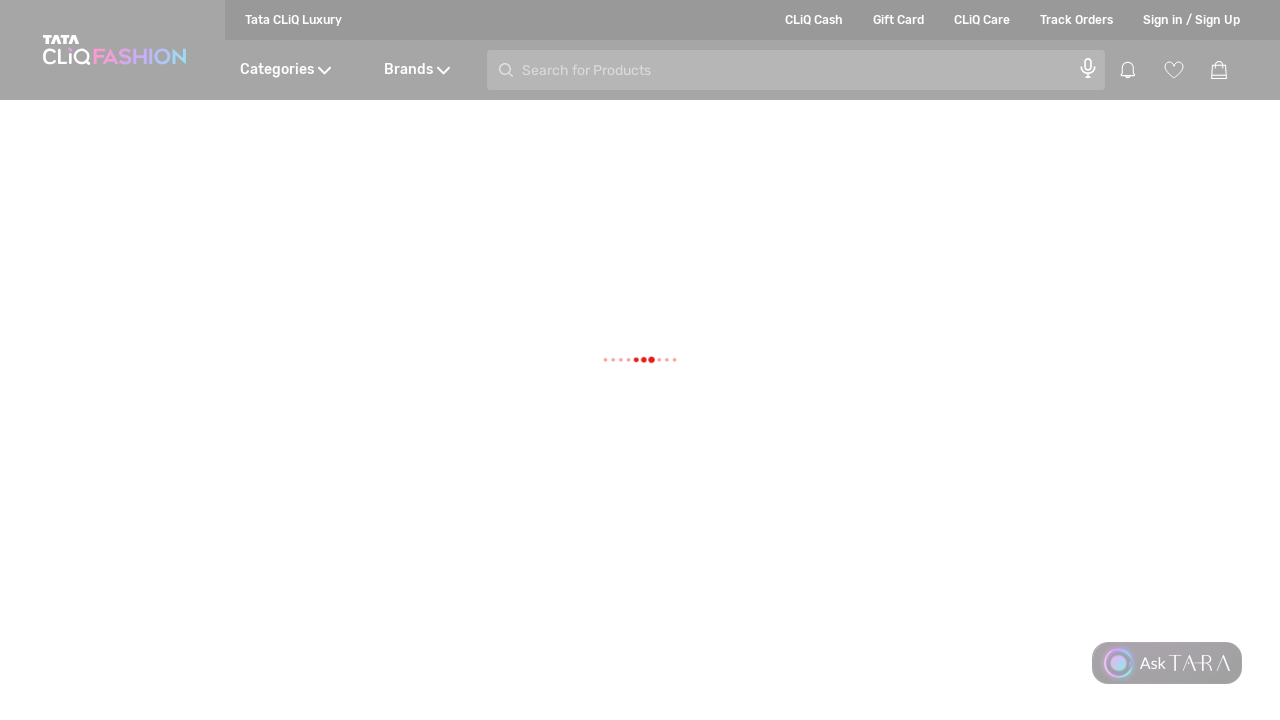

Clicked on sort dropdown to open sorting options at (1030, 194) on div.SortDesktop__base
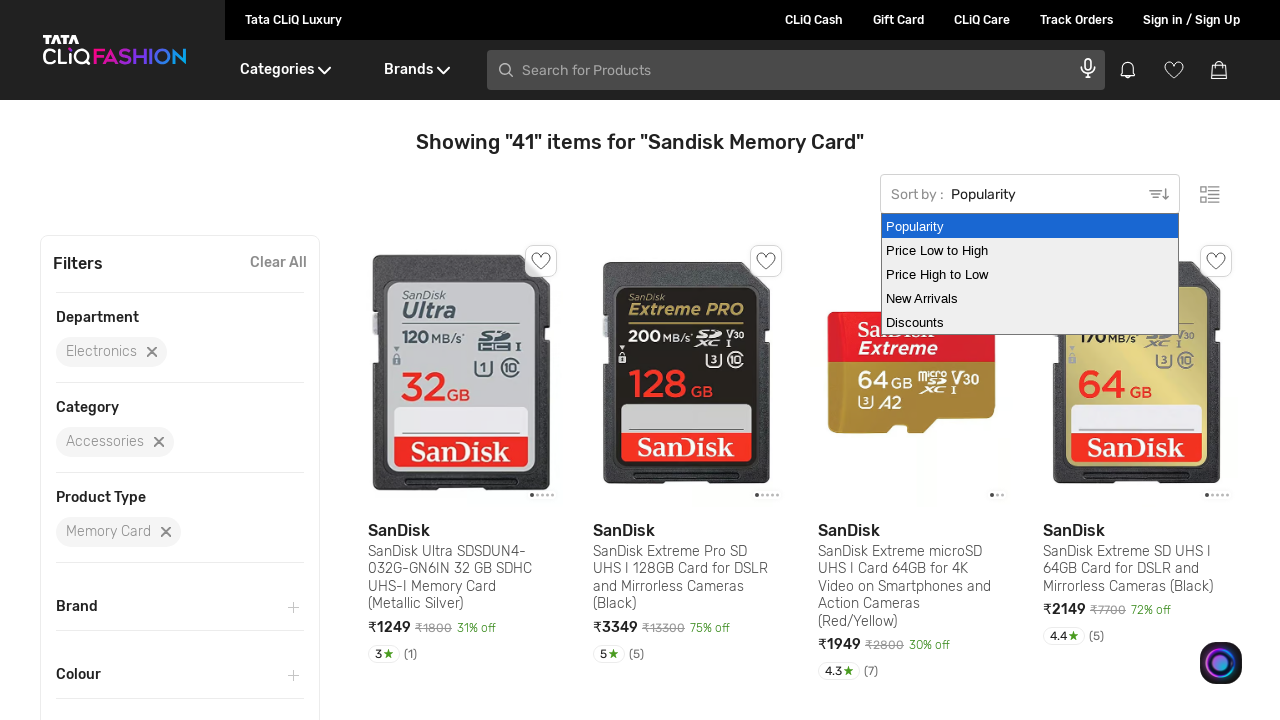

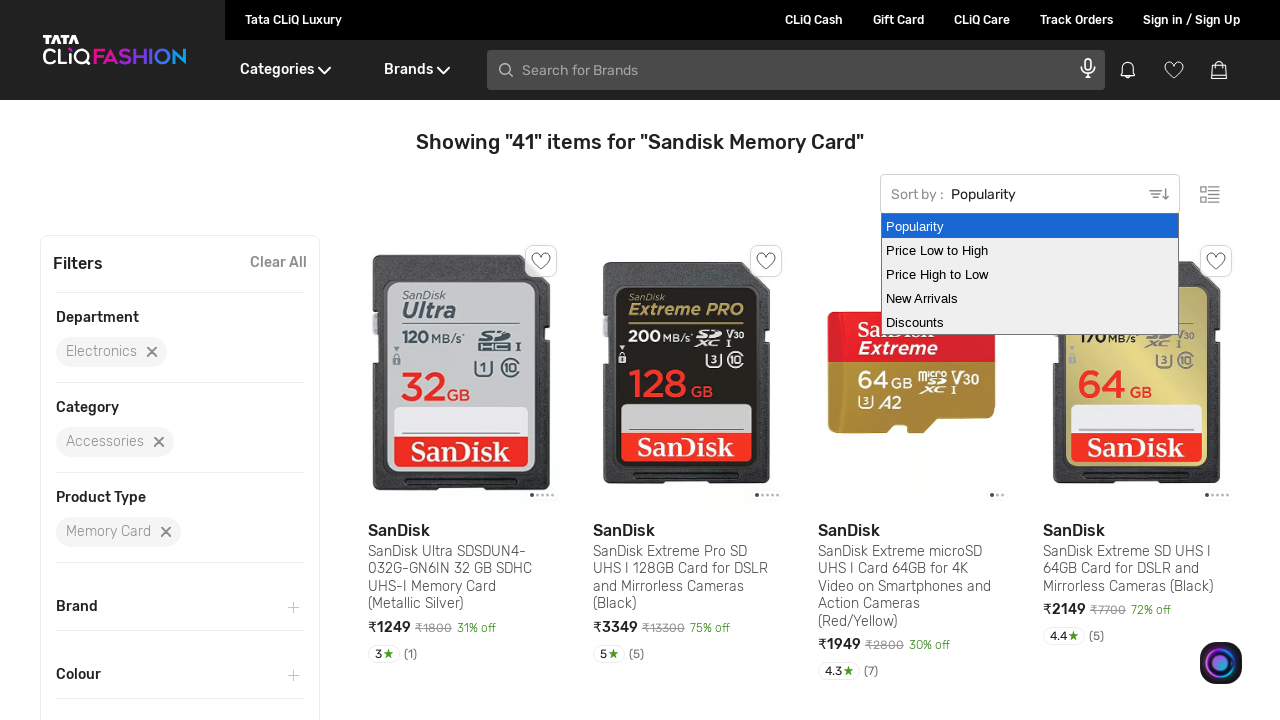